Tests infinite scrolling functionality by repeatedly scrolling to the bottom of the page until no new content loads, demonstrating lazy-loading behavior on a demo page.

Starting URL: https://scrollmagic.io/examples/advanced/infinite_scrolling.html

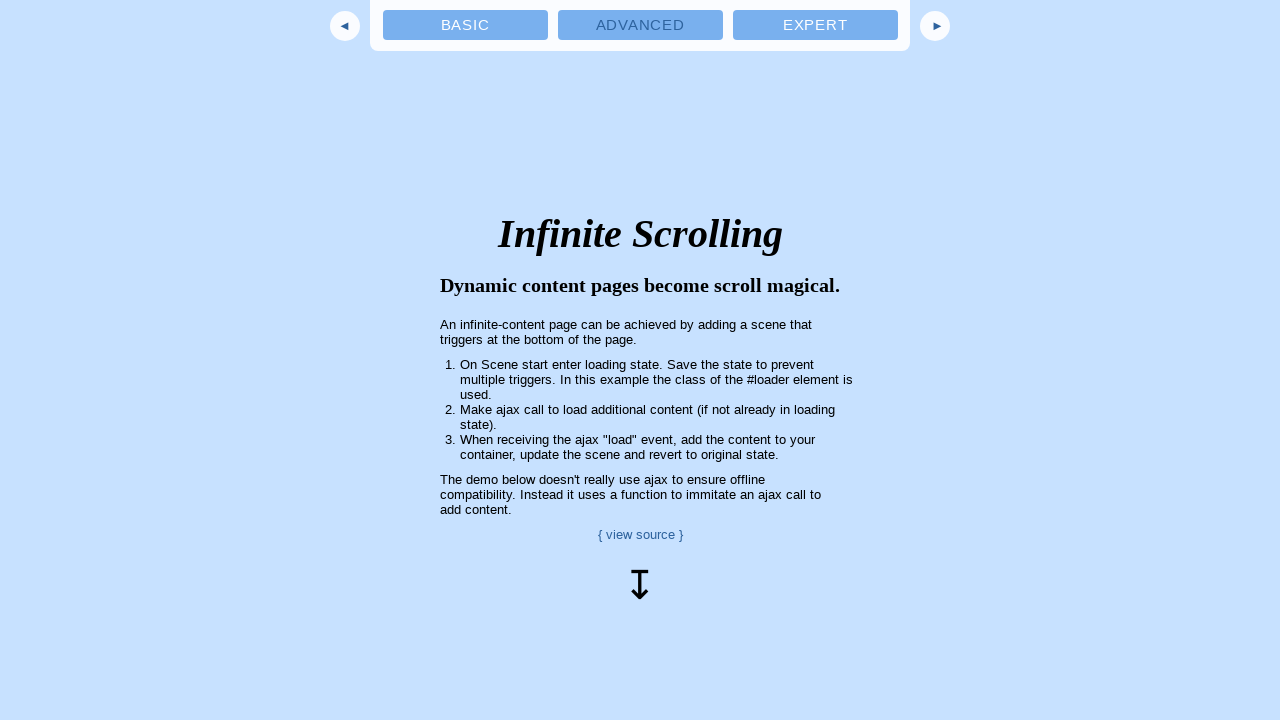

Waited for initial content (div#content div.box1) to load
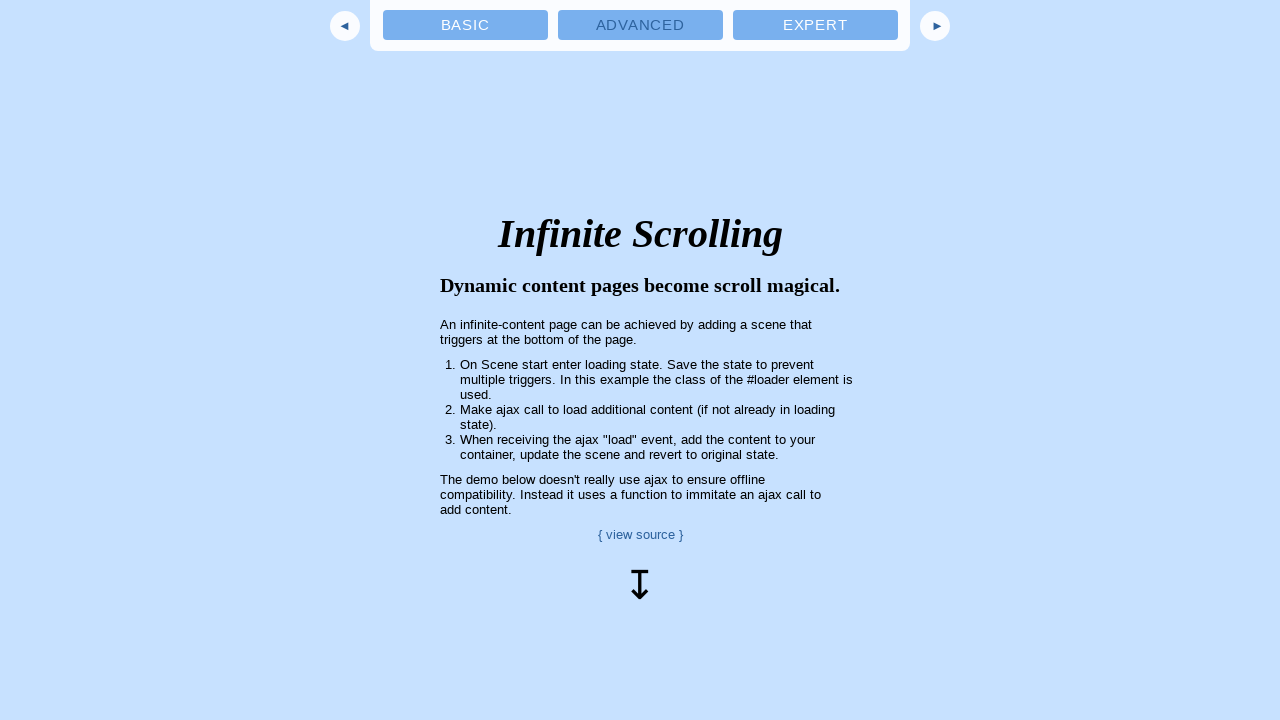

Retrieved initial scroll height
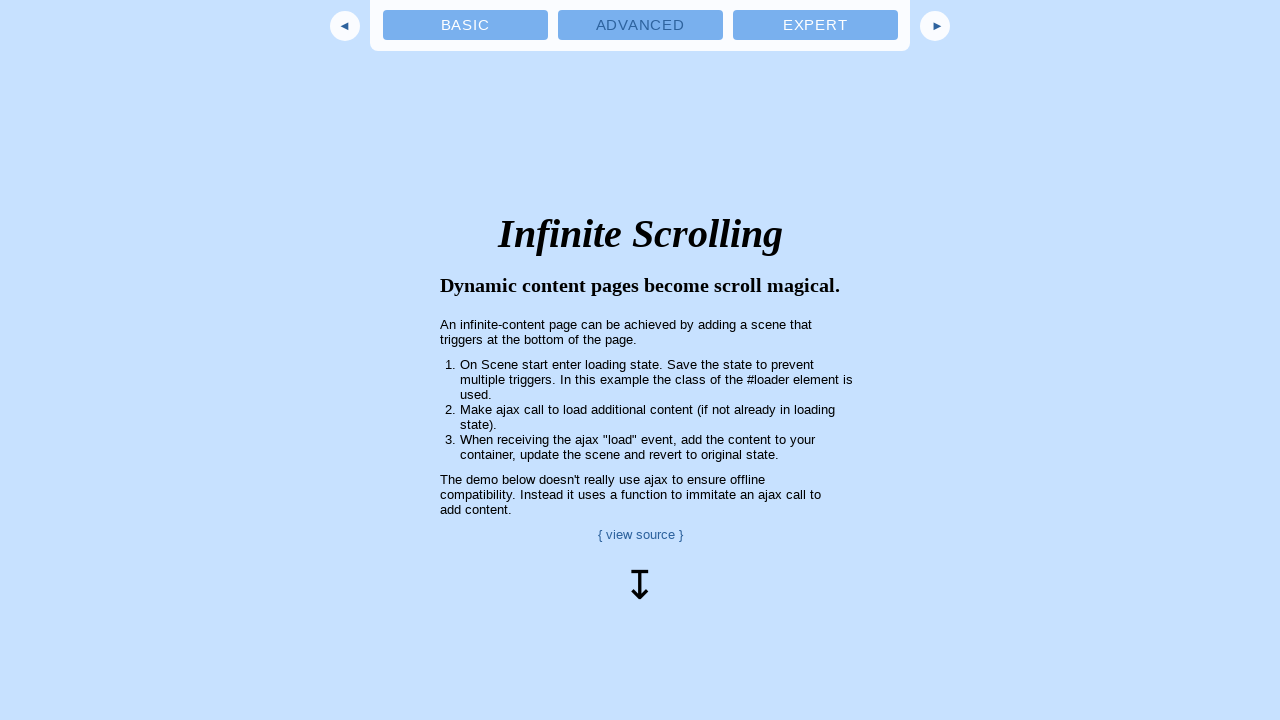

Scrolled to bottom of page (iteration 1)
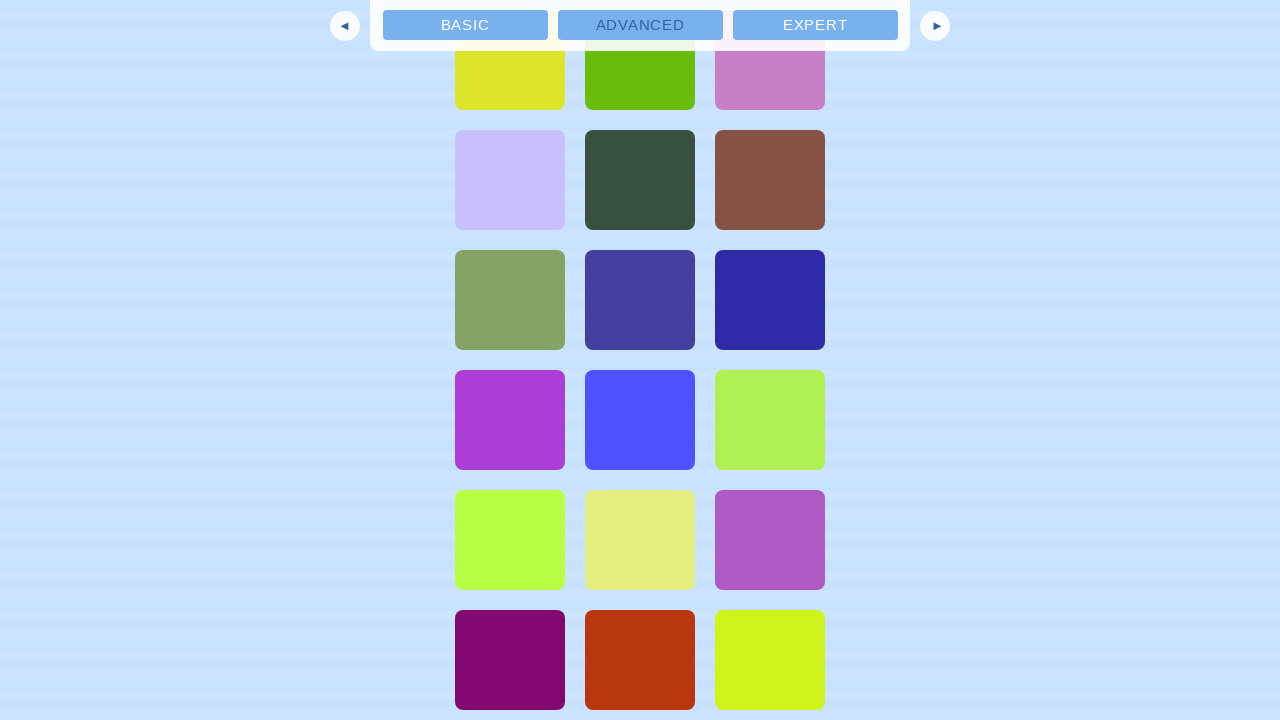

Waited 2 seconds for new content to load
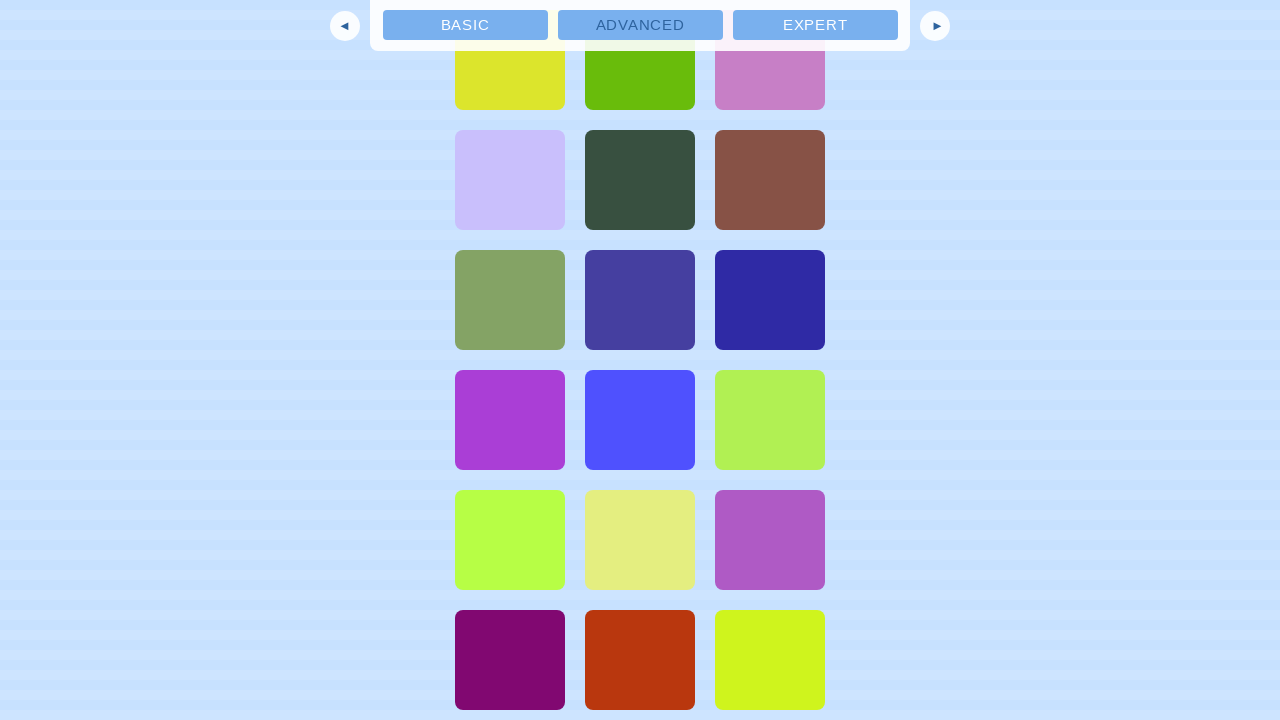

Retrieved new scroll height after waiting
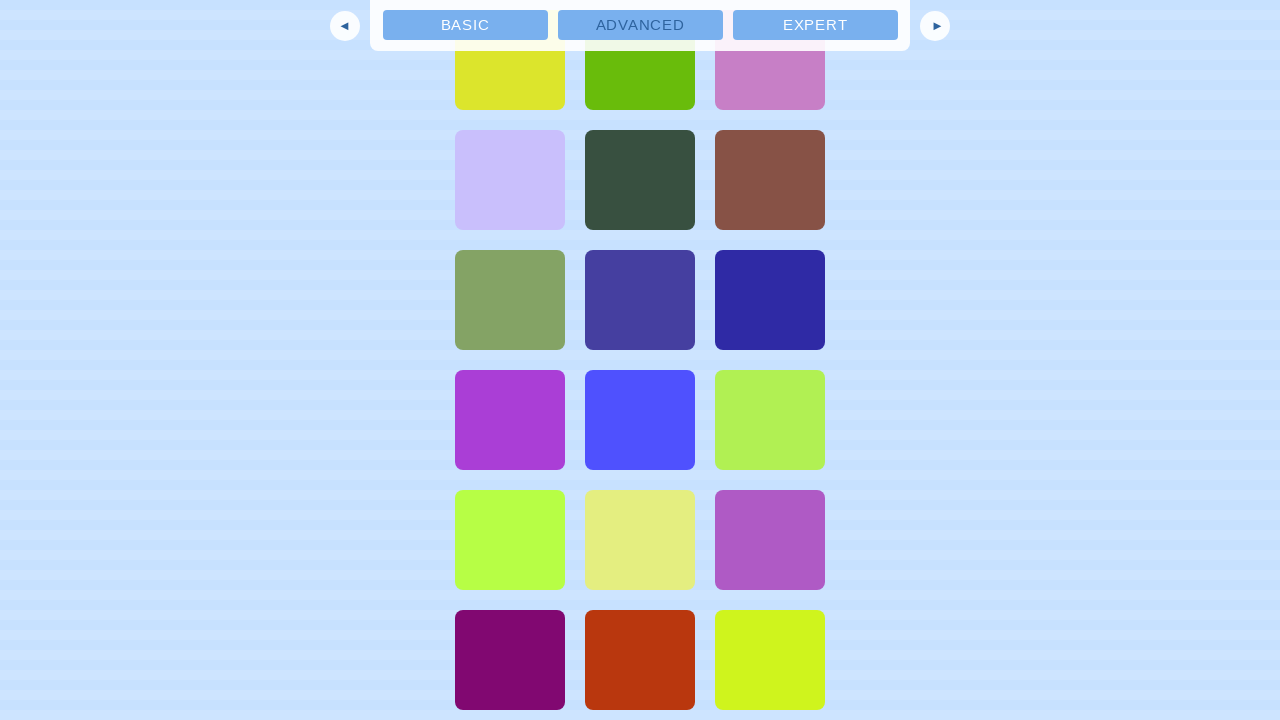

Scrolled to bottom of page (iteration 2)
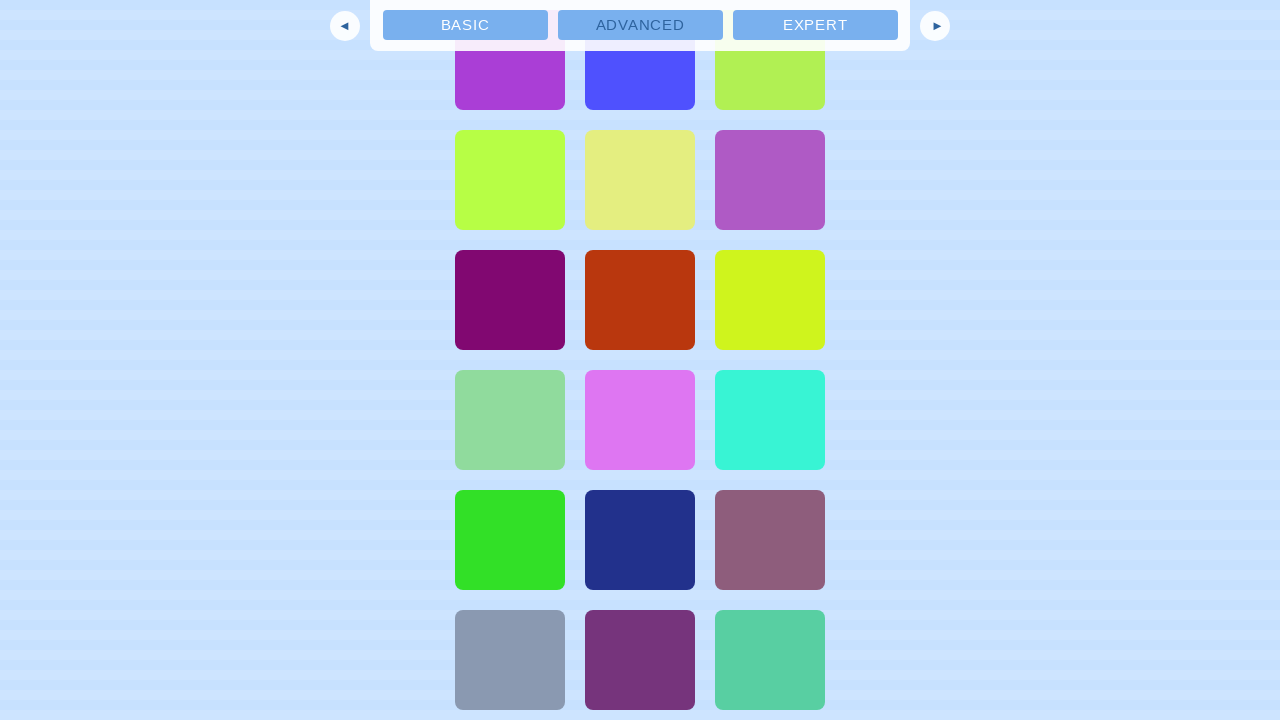

Waited 2 seconds for new content to load
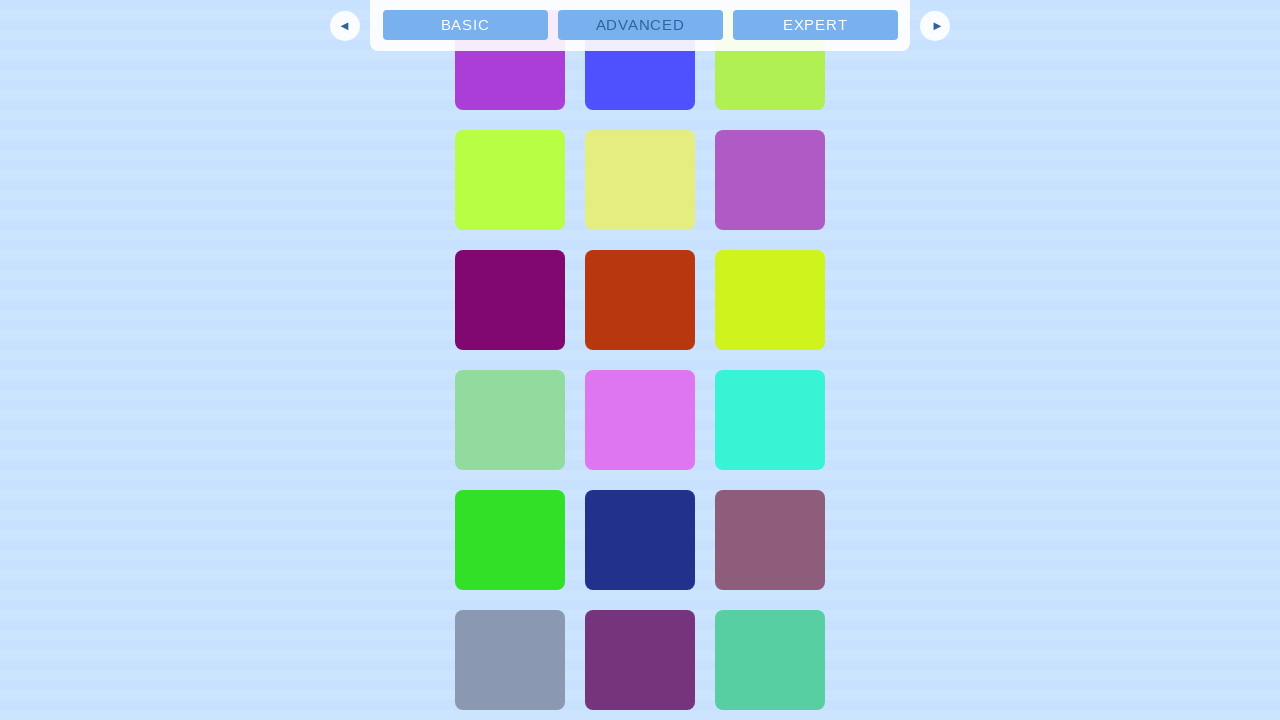

Retrieved new scroll height after waiting
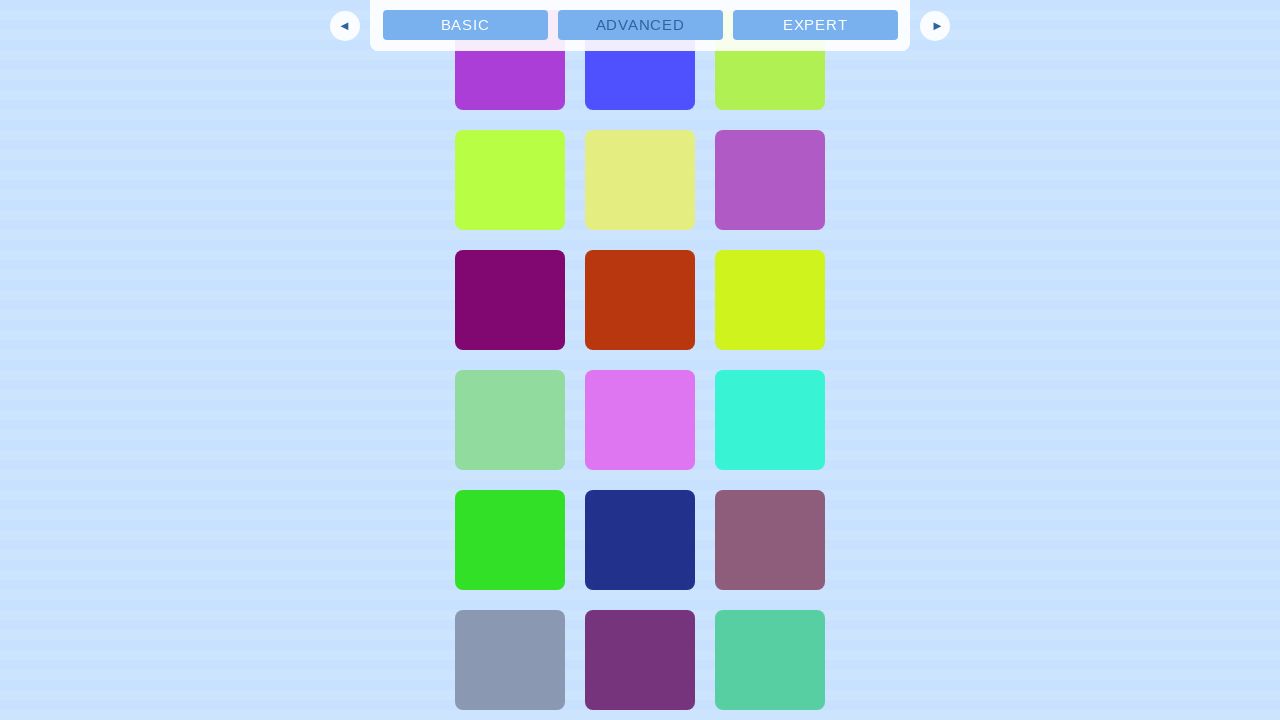

Scrolled to bottom of page (iteration 3)
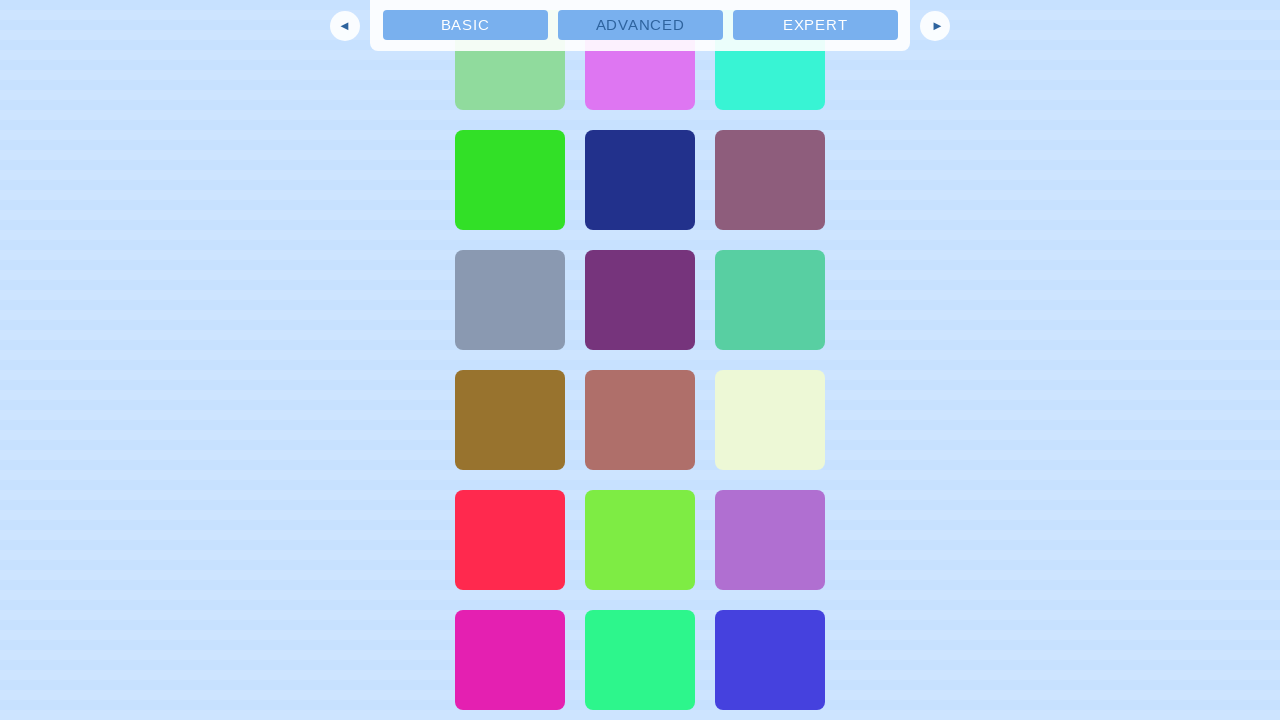

Waited 2 seconds for new content to load
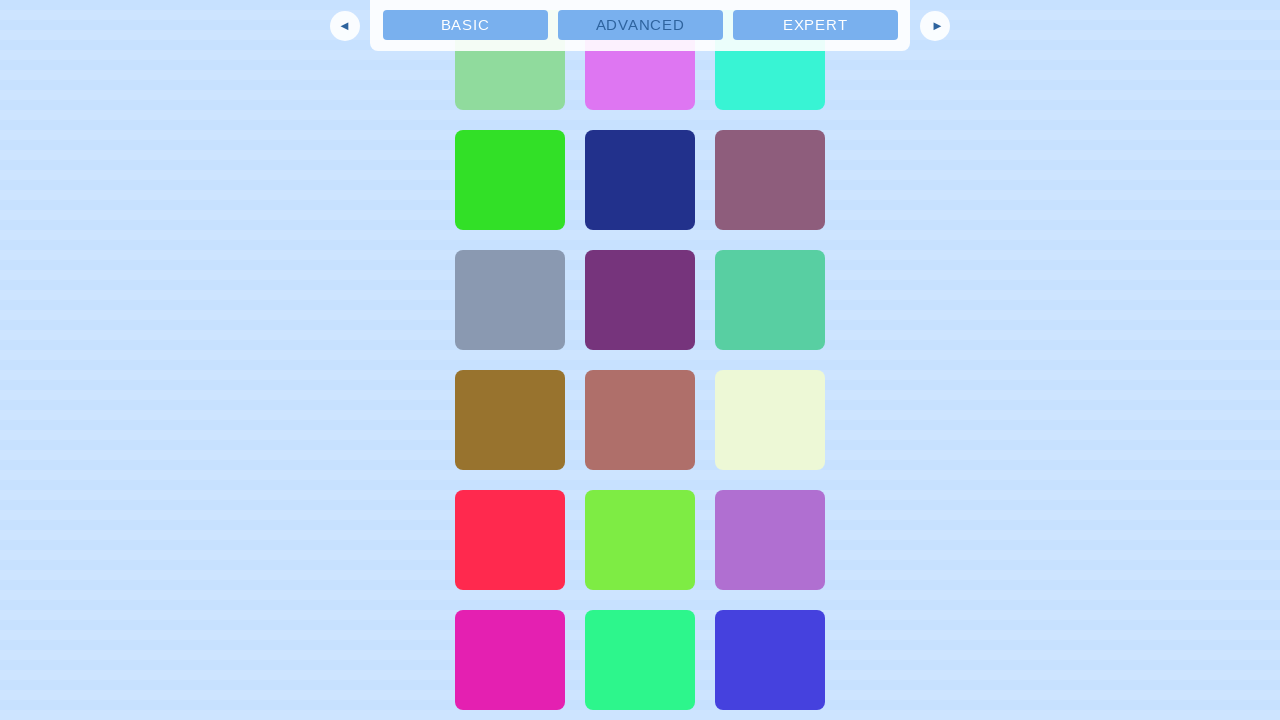

Retrieved new scroll height after waiting
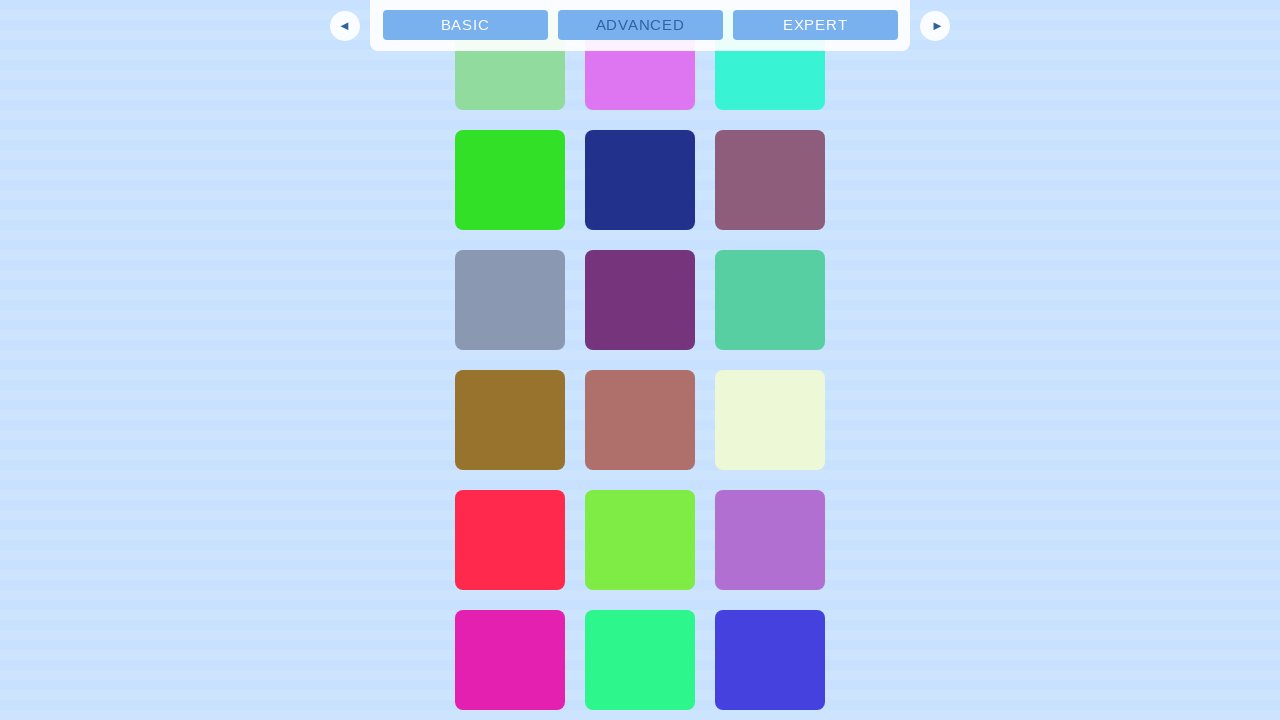

Scrolled to bottom of page (iteration 4)
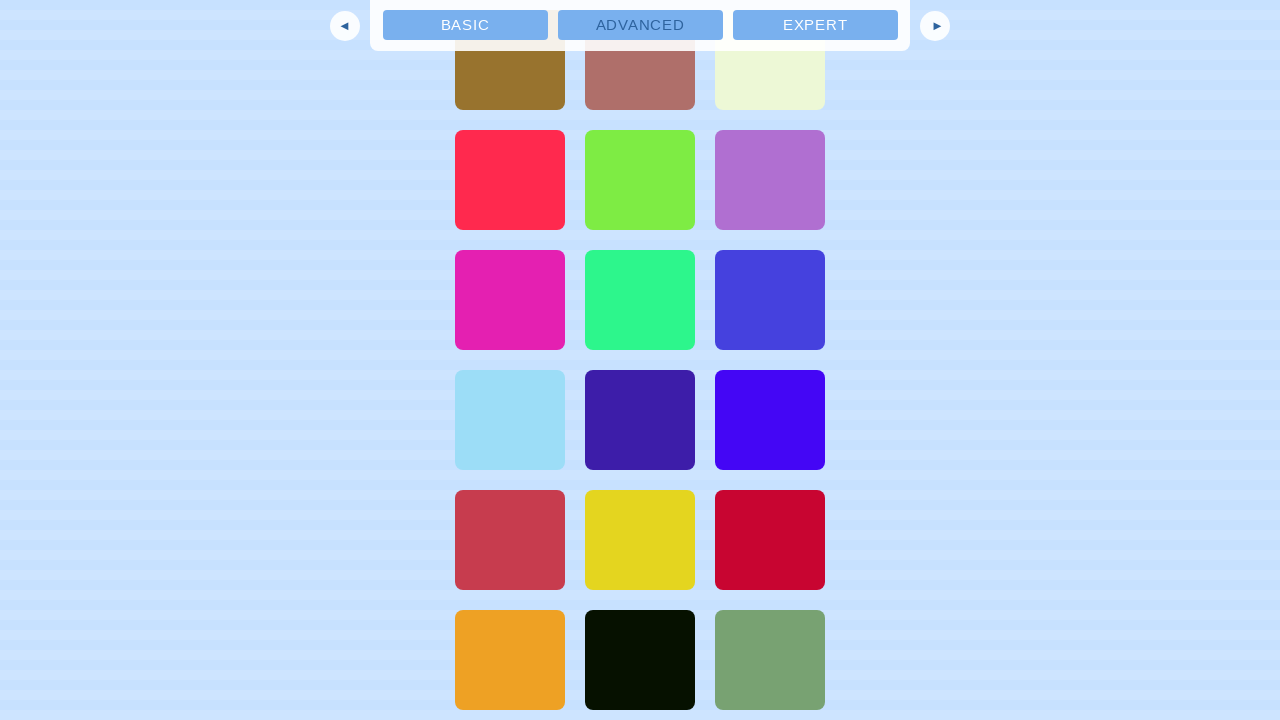

Waited 2 seconds for new content to load
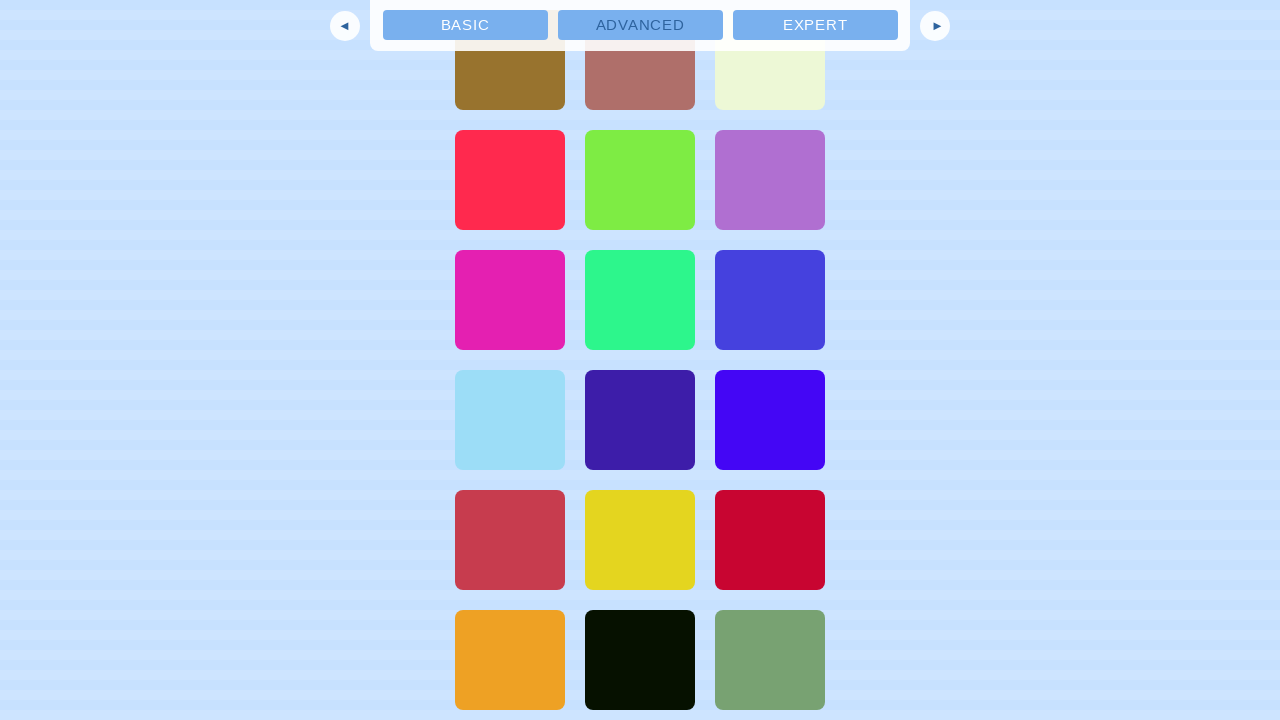

Retrieved new scroll height after waiting
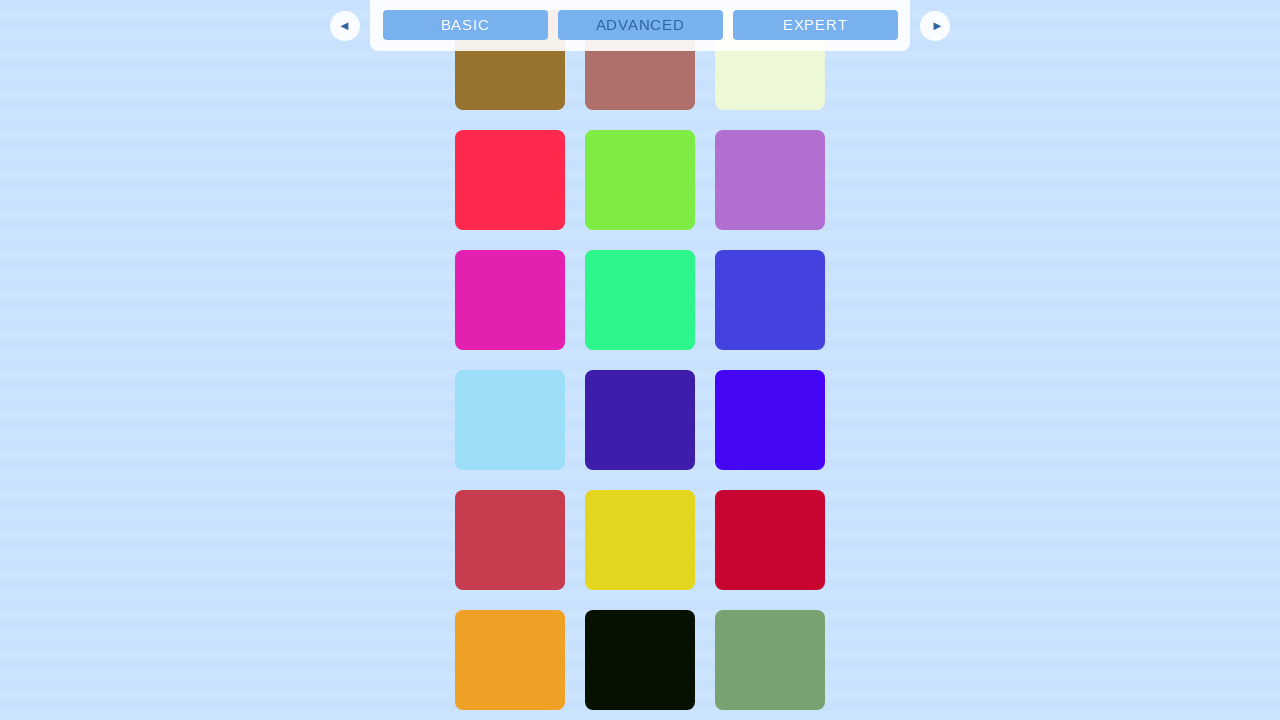

Scrolled to bottom of page (iteration 5)
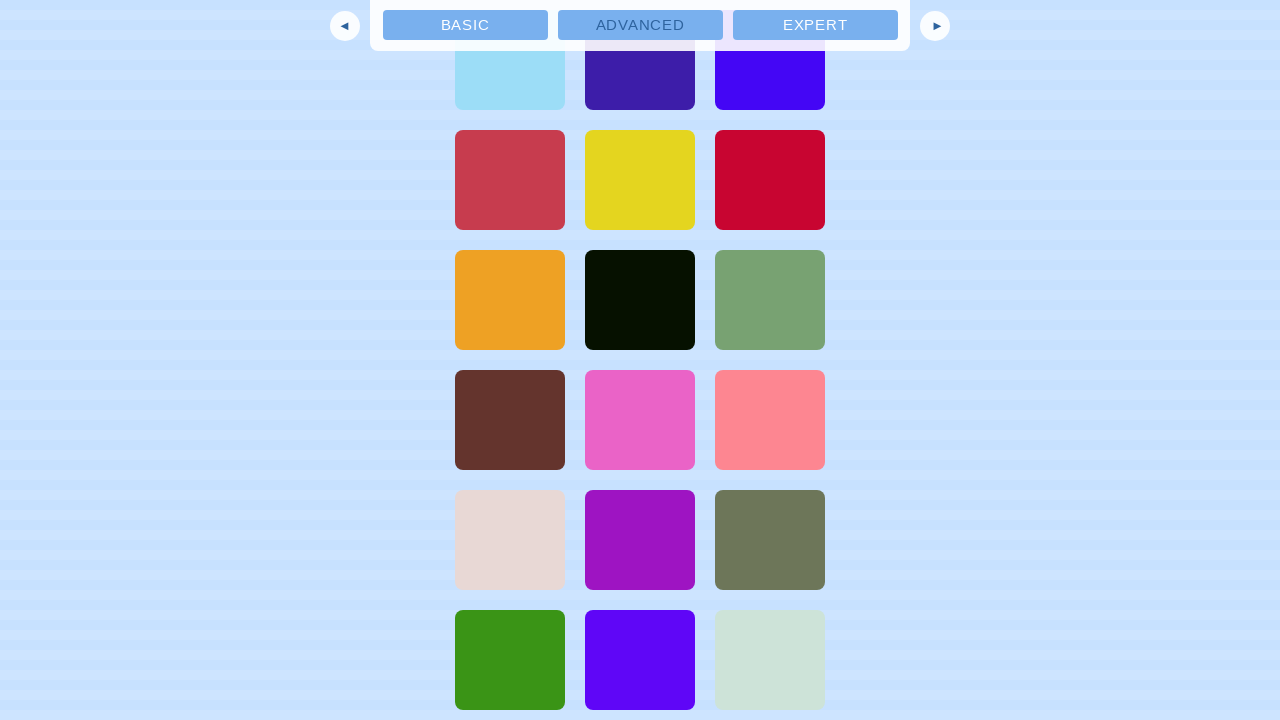

Waited 2 seconds for new content to load
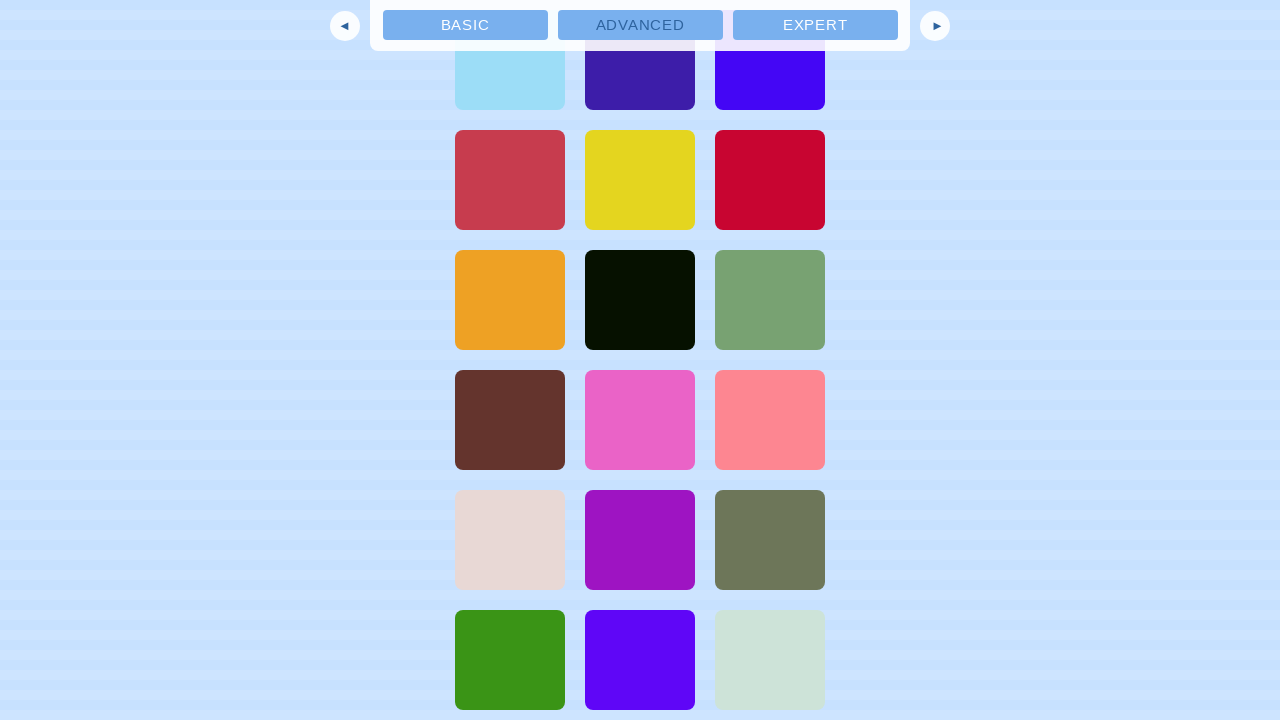

Retrieved new scroll height after waiting
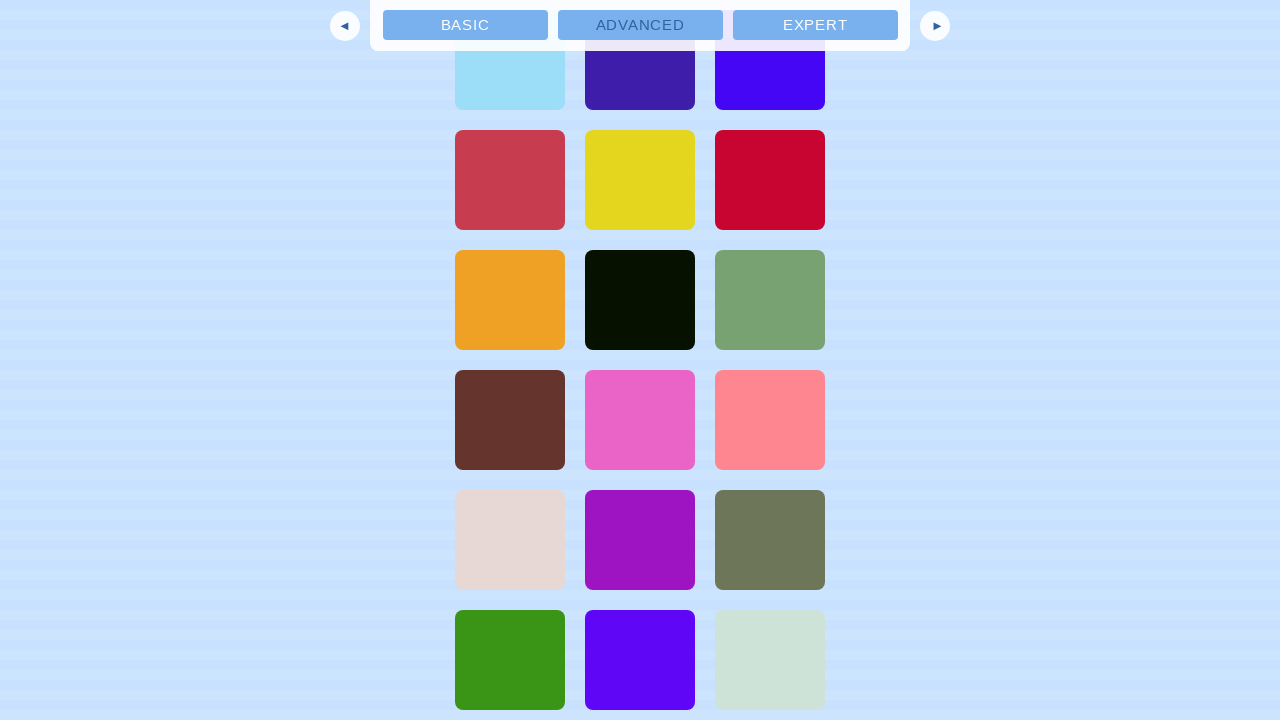

Scrolled to bottom of page (iteration 6)
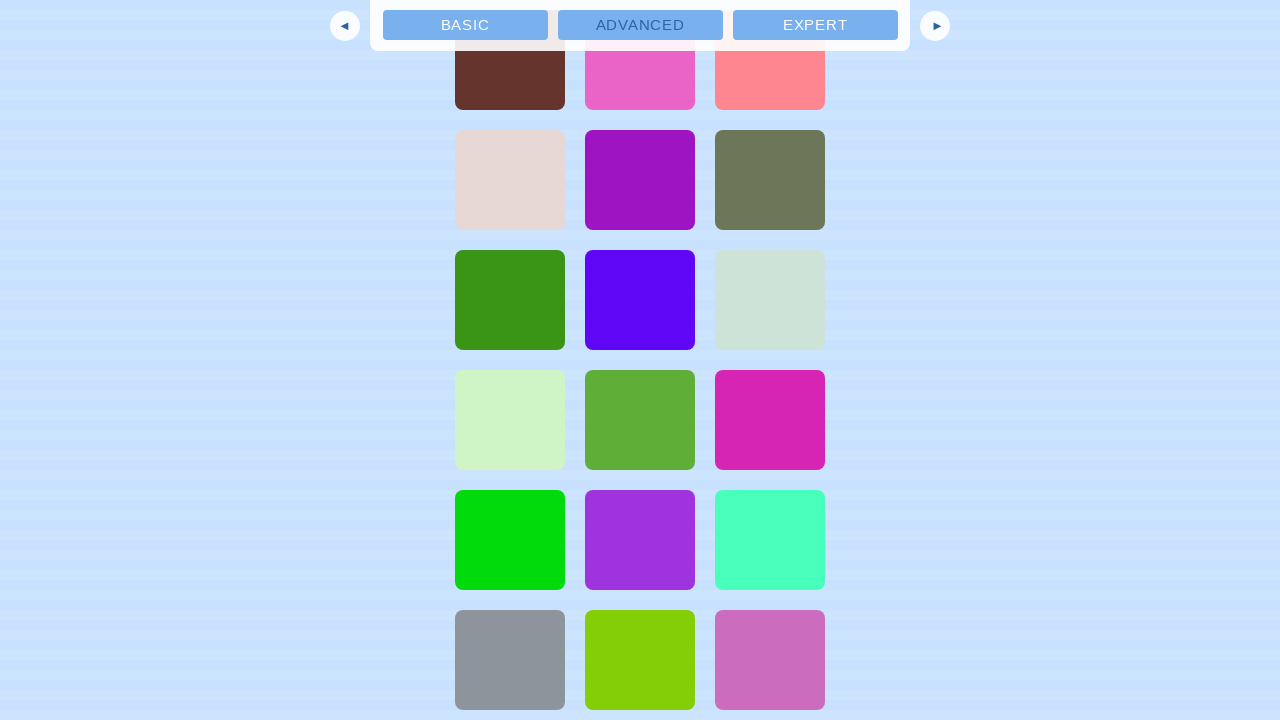

Waited 2 seconds for new content to load
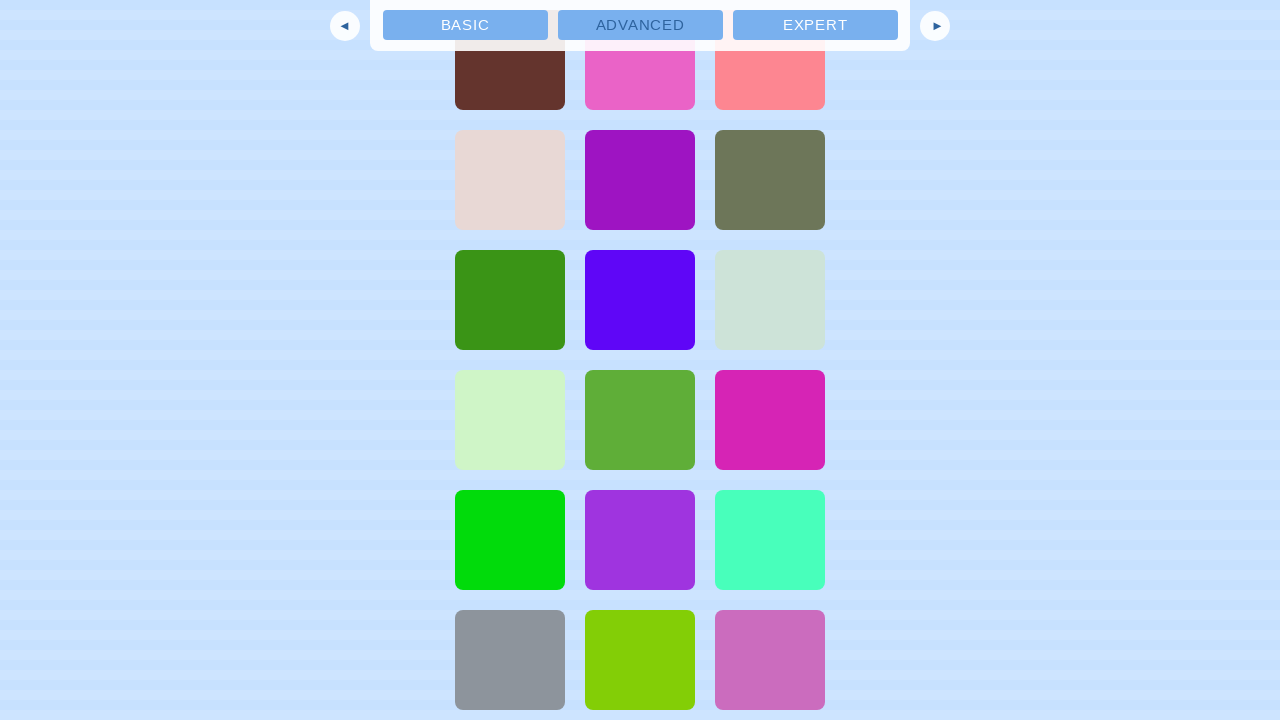

Retrieved new scroll height after waiting
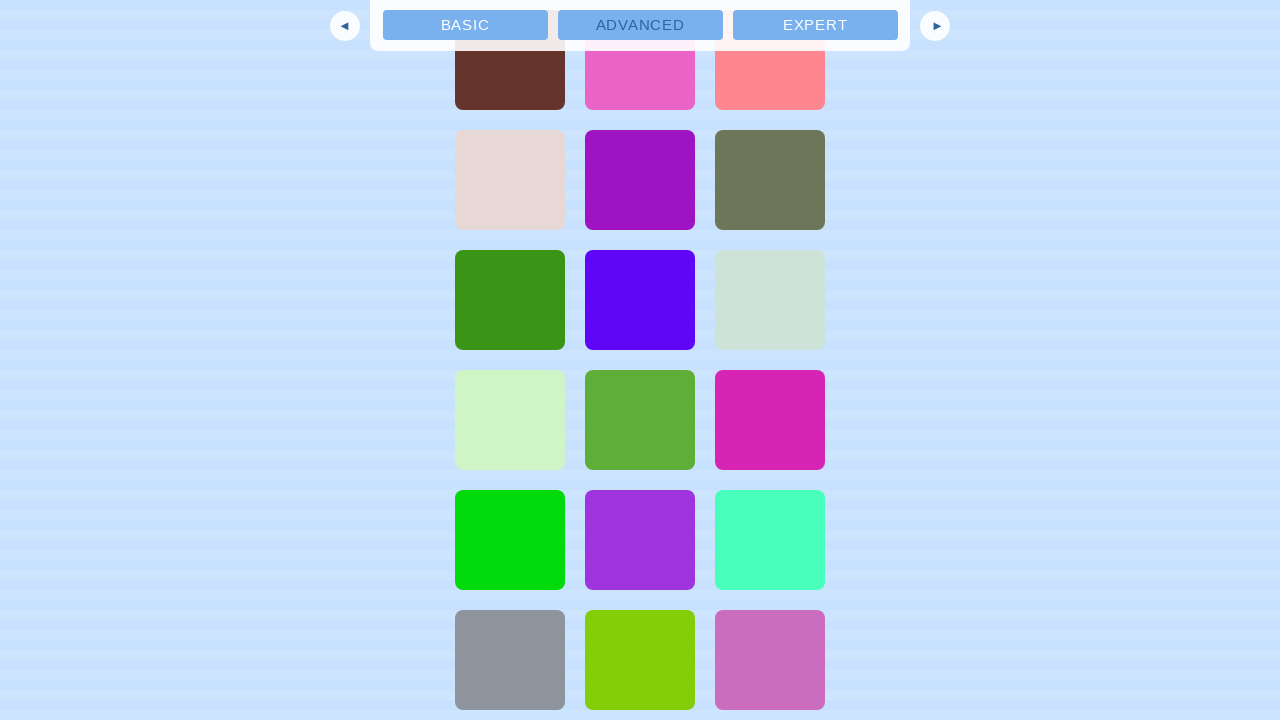

Scrolled to bottom of page (iteration 7)
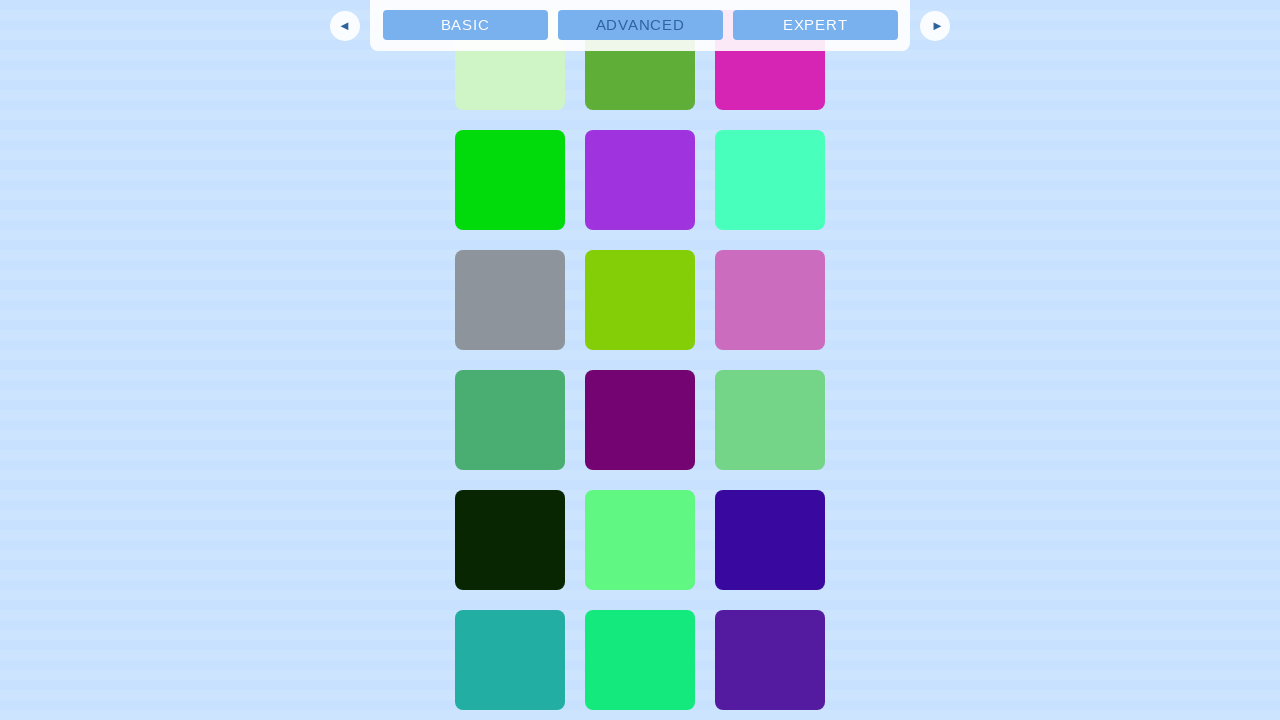

Waited 2 seconds for new content to load
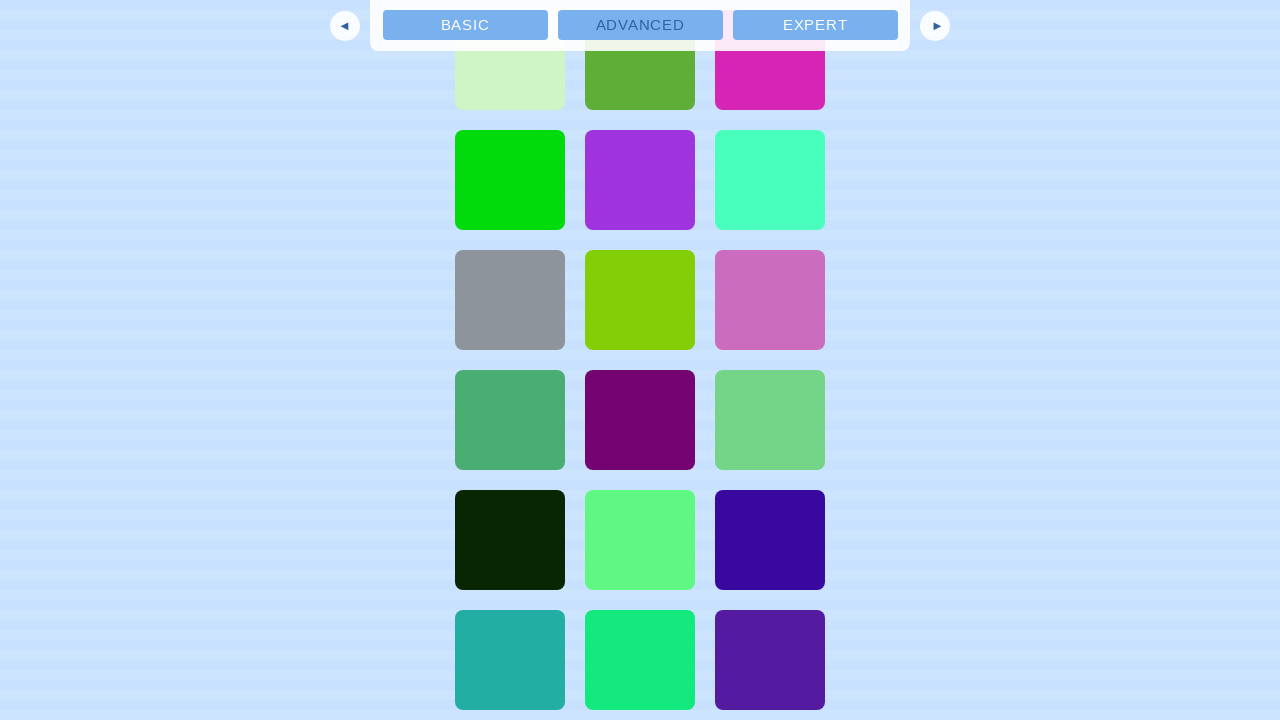

Retrieved new scroll height after waiting
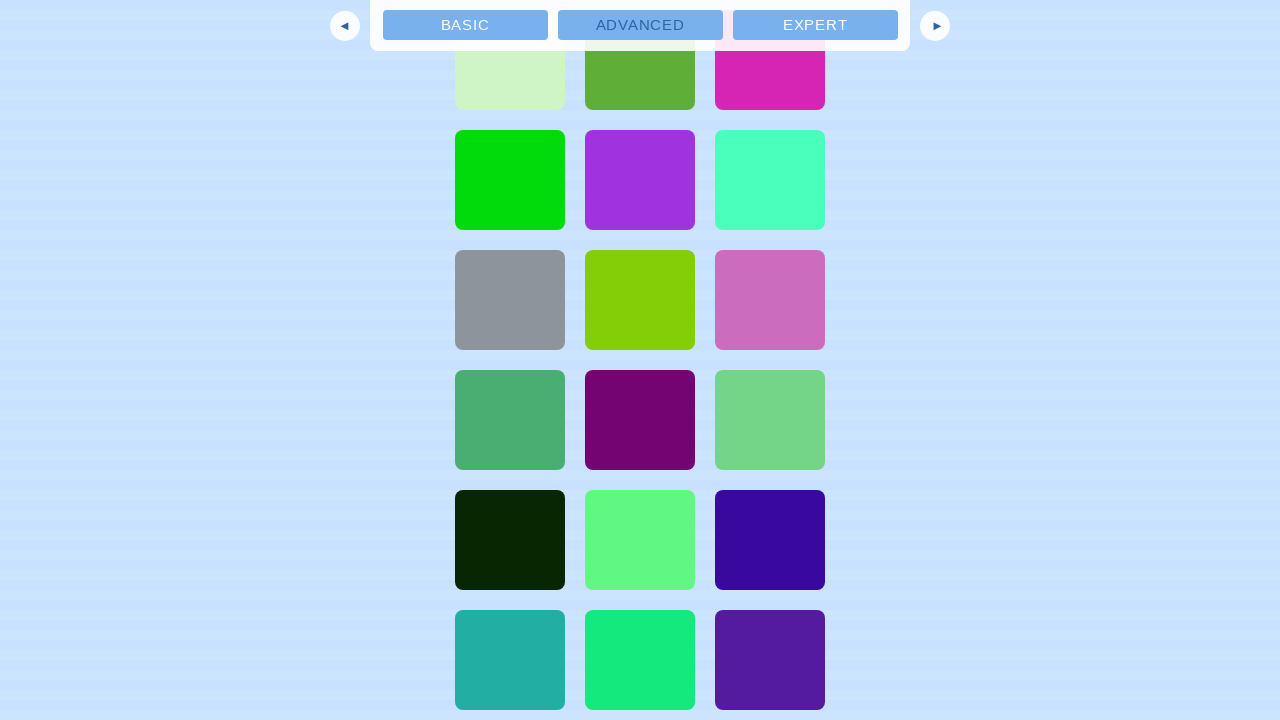

Scrolled to bottom of page (iteration 8)
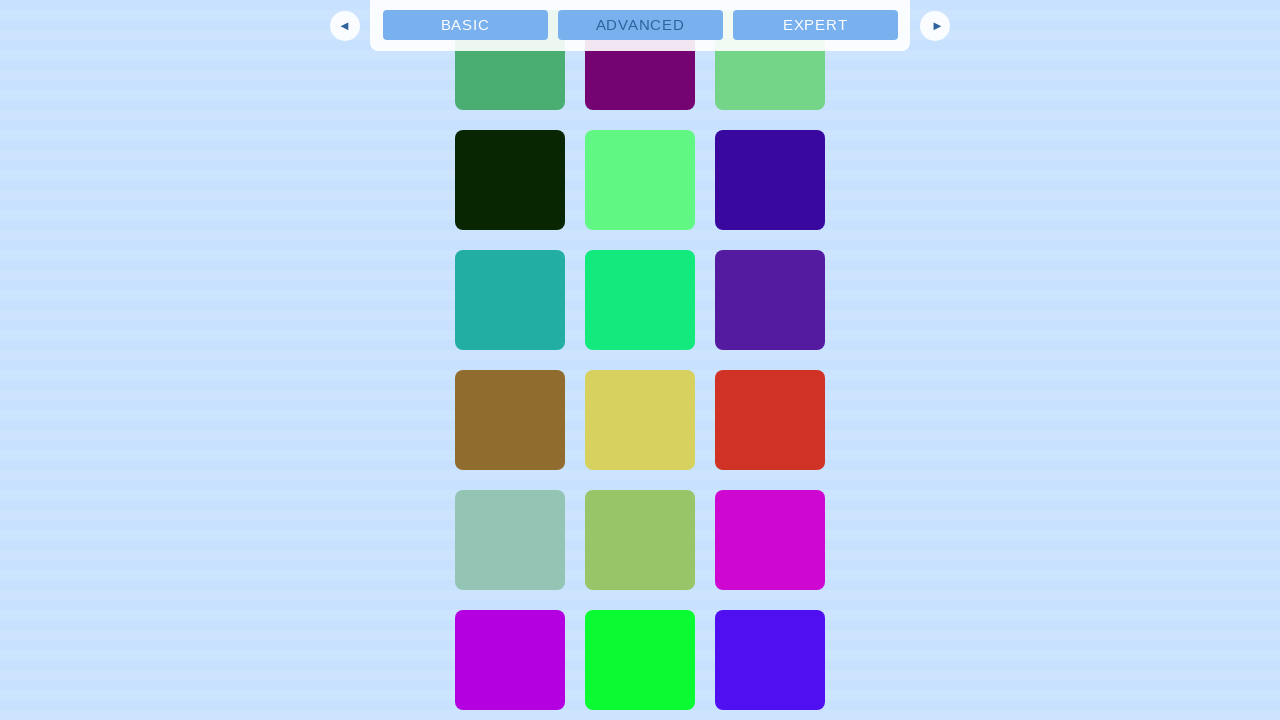

Waited 2 seconds for new content to load
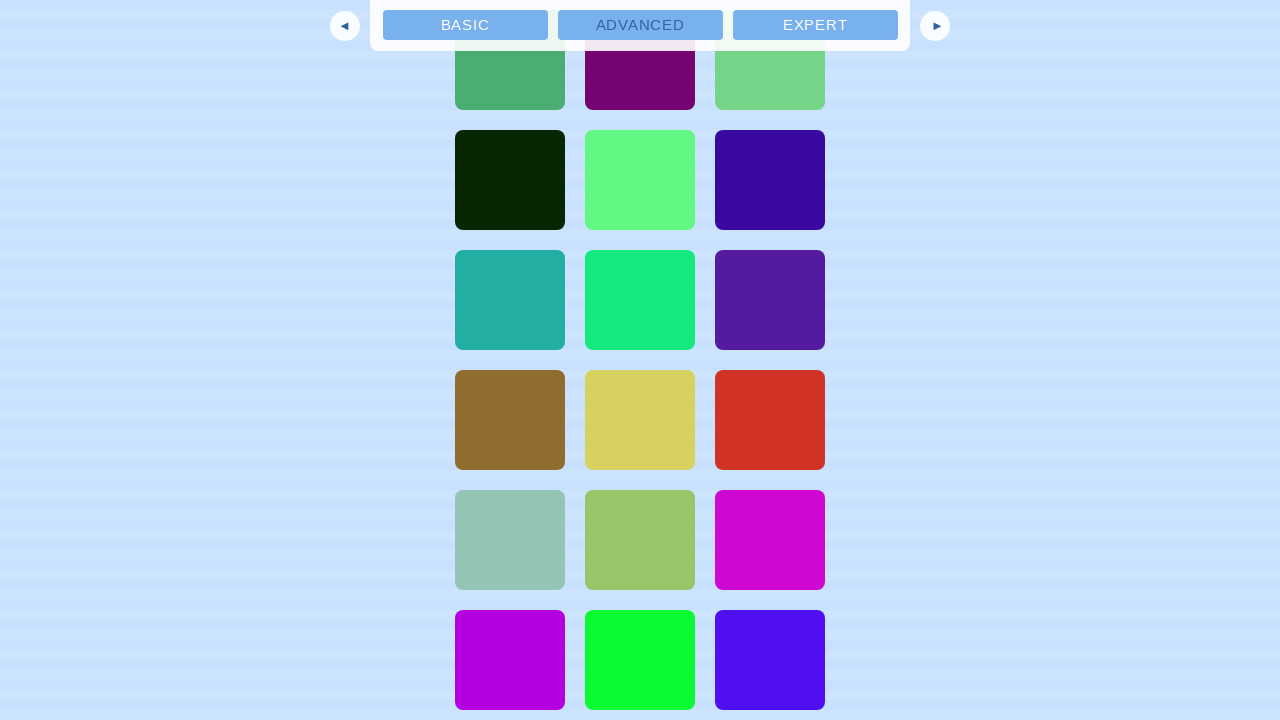

Retrieved new scroll height after waiting
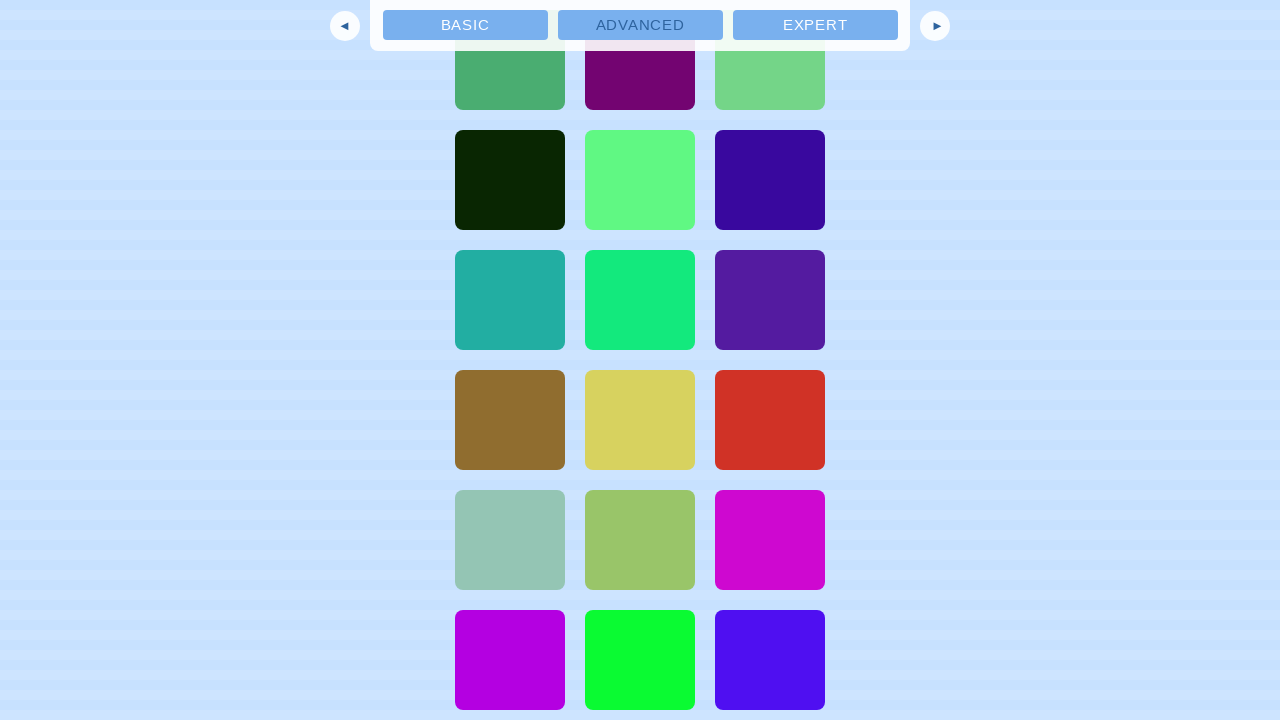

Scrolled to bottom of page (iteration 9)
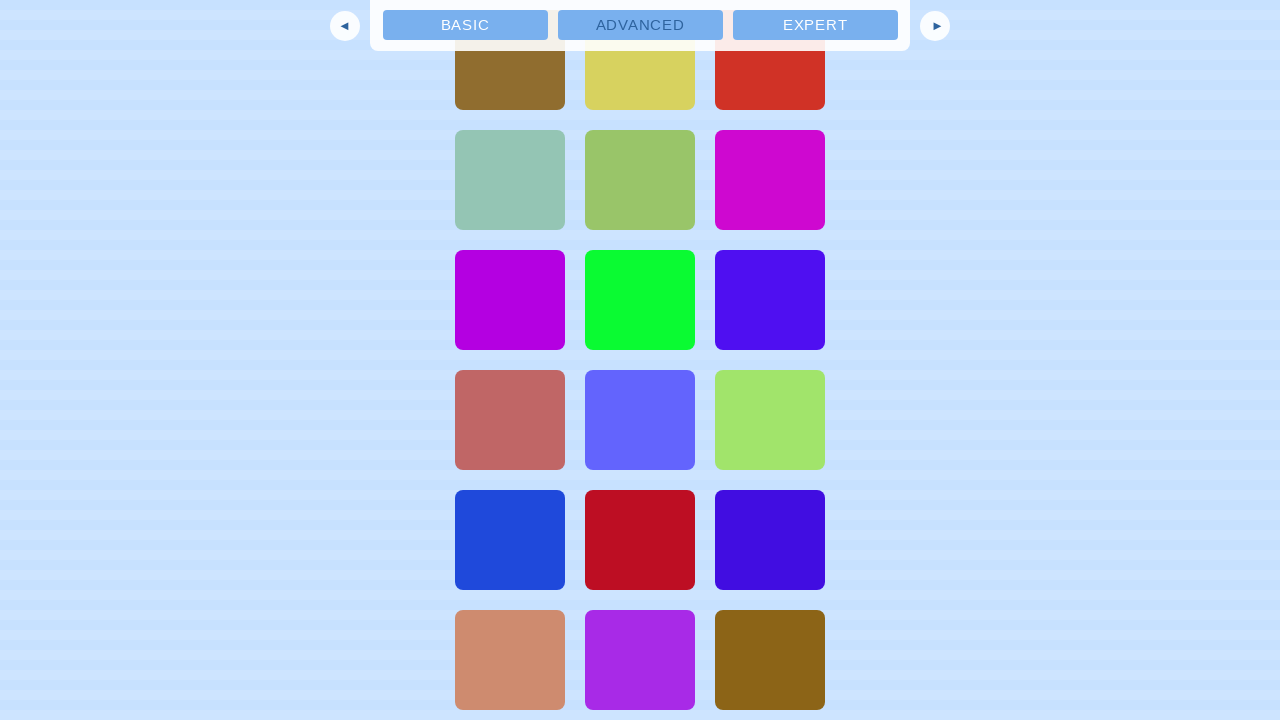

Waited 2 seconds for new content to load
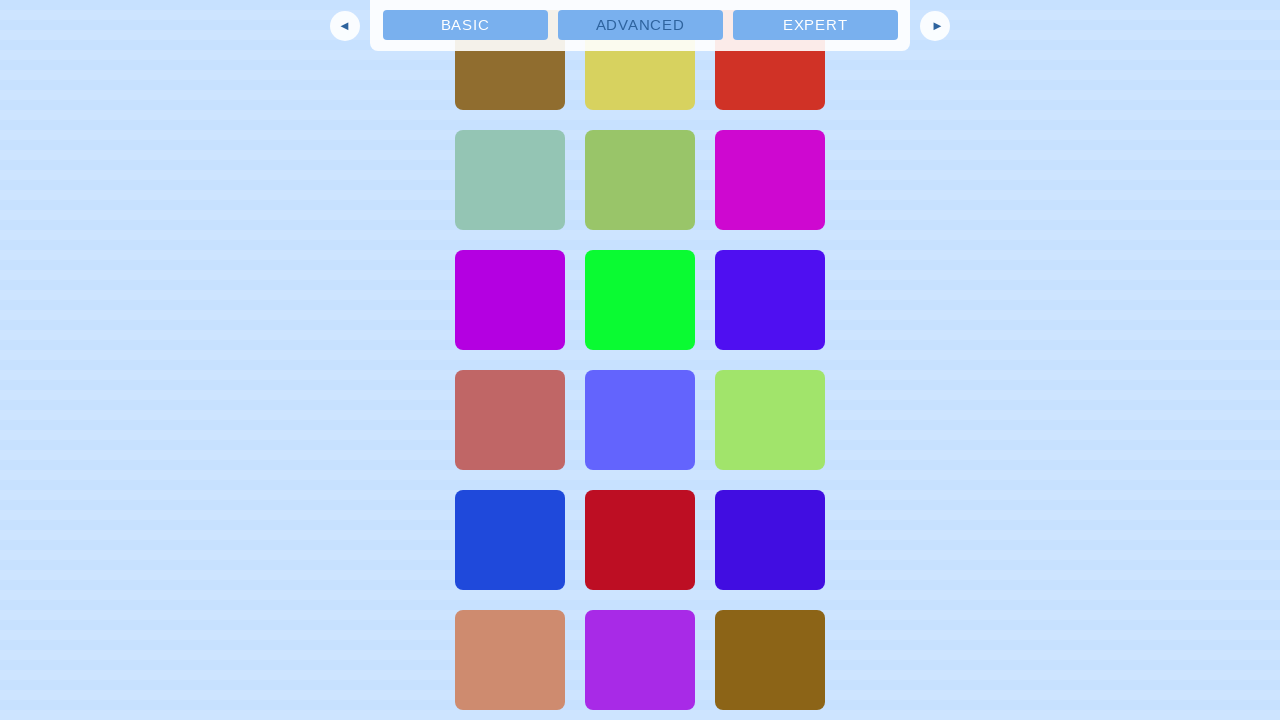

Retrieved new scroll height after waiting
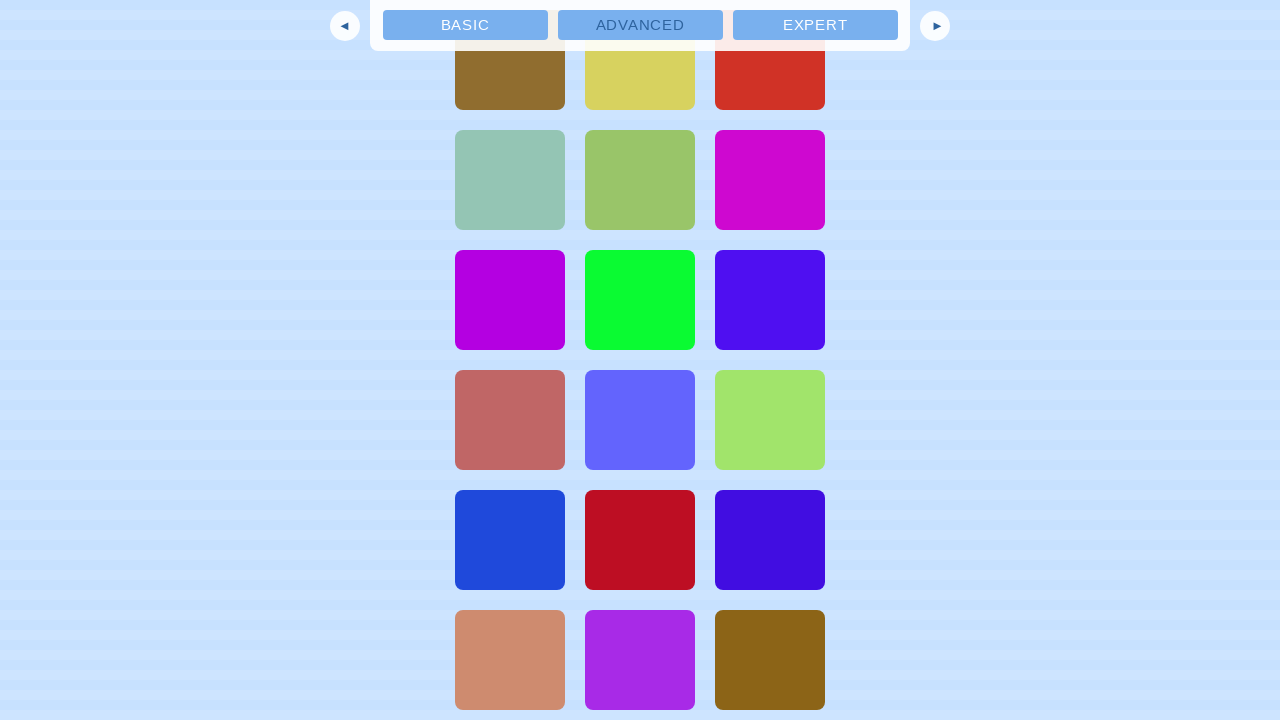

Scrolled to bottom of page (iteration 10)
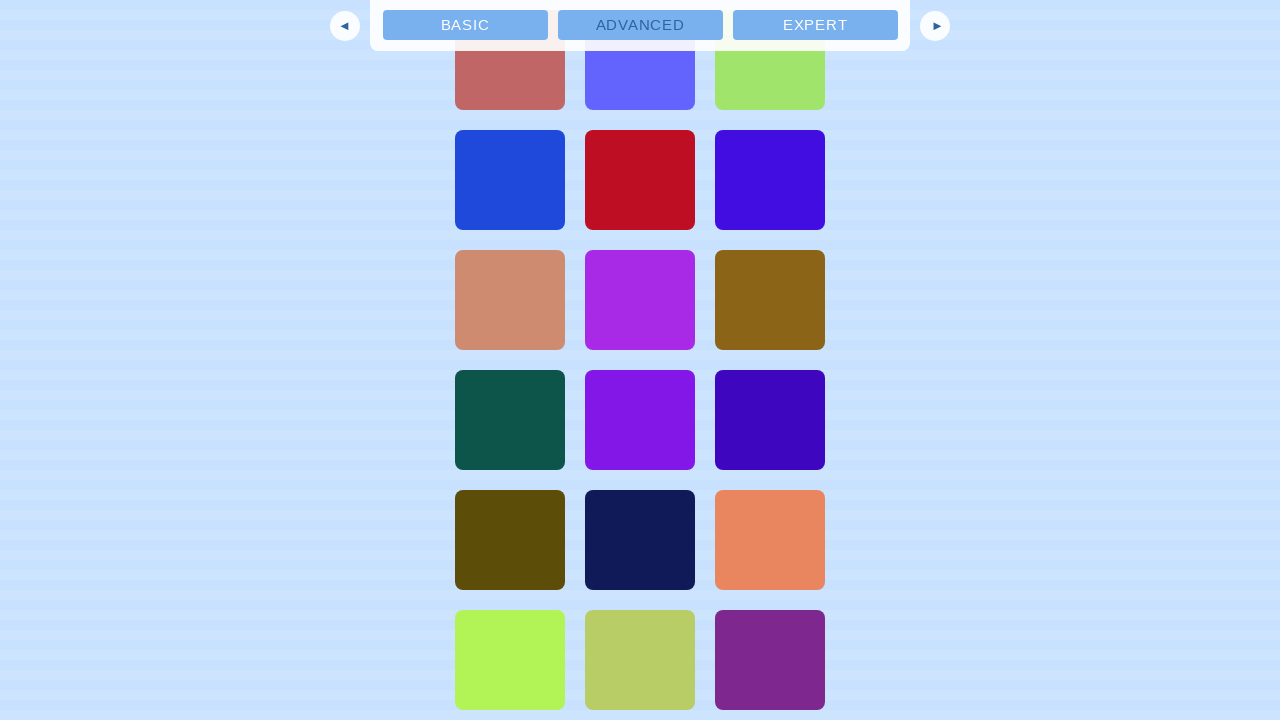

Waited 2 seconds for new content to load
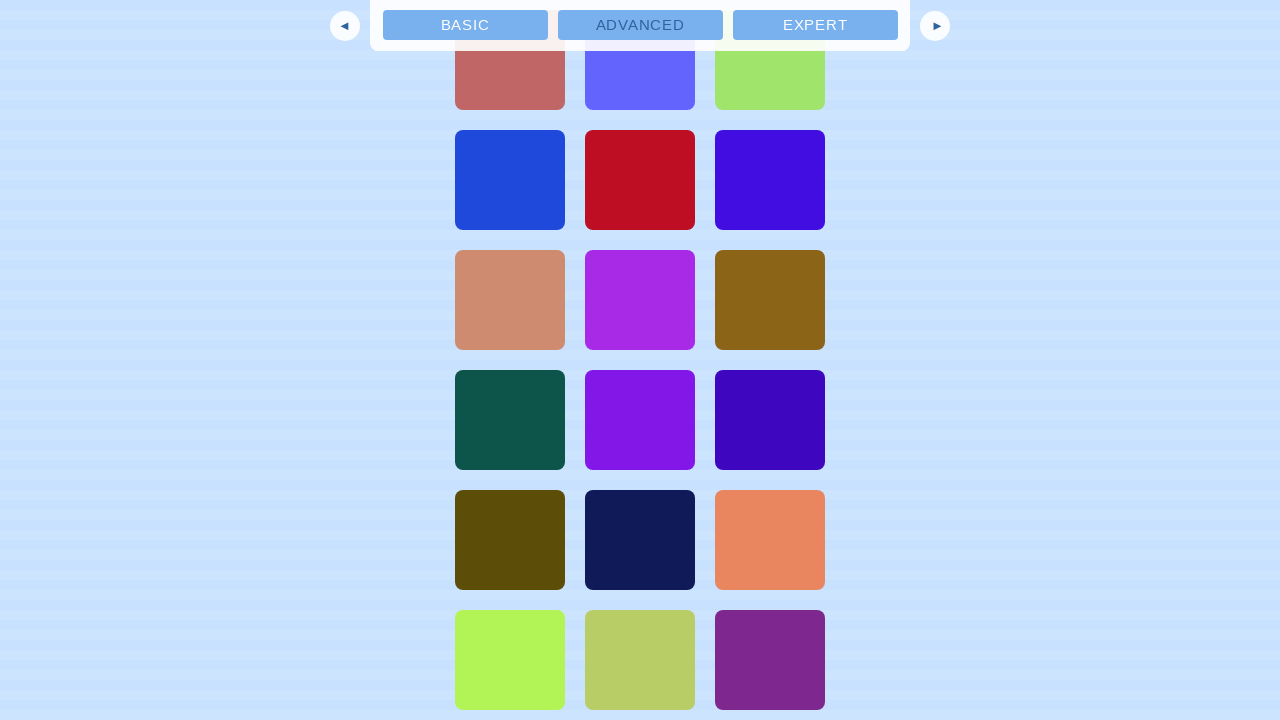

Retrieved new scroll height after waiting
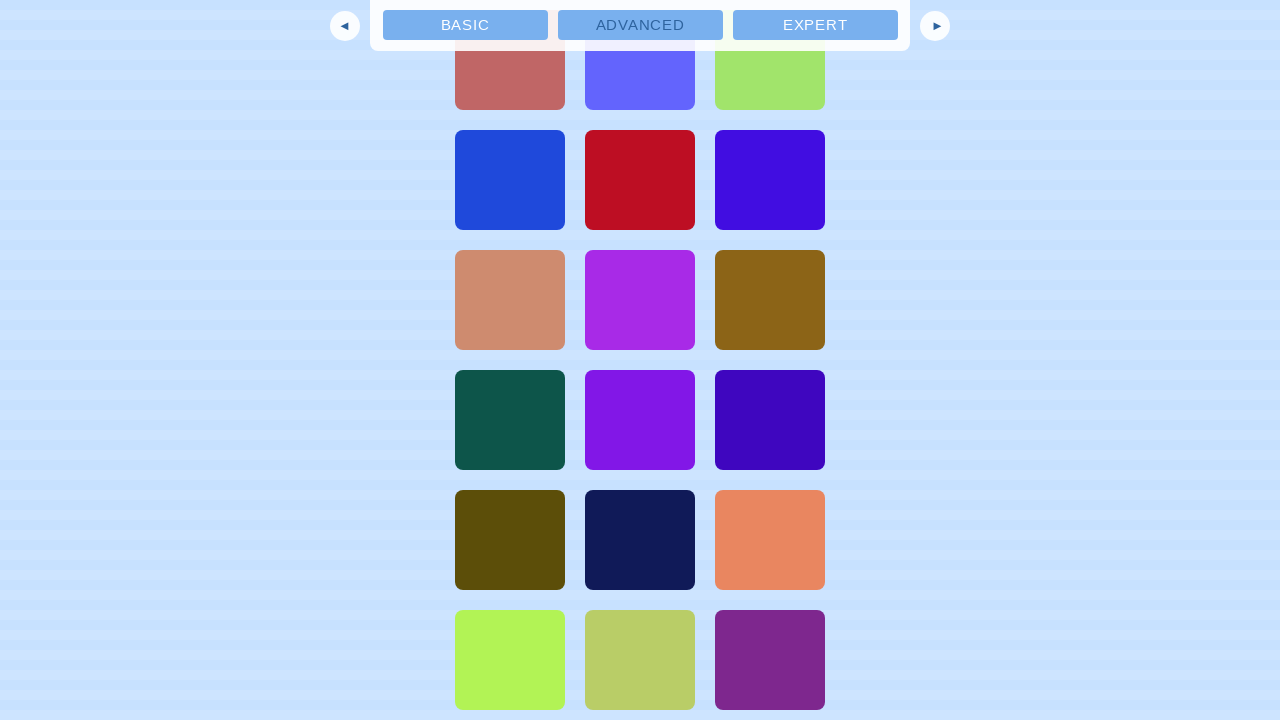

Verified boxes are present after infinite scrolling completed
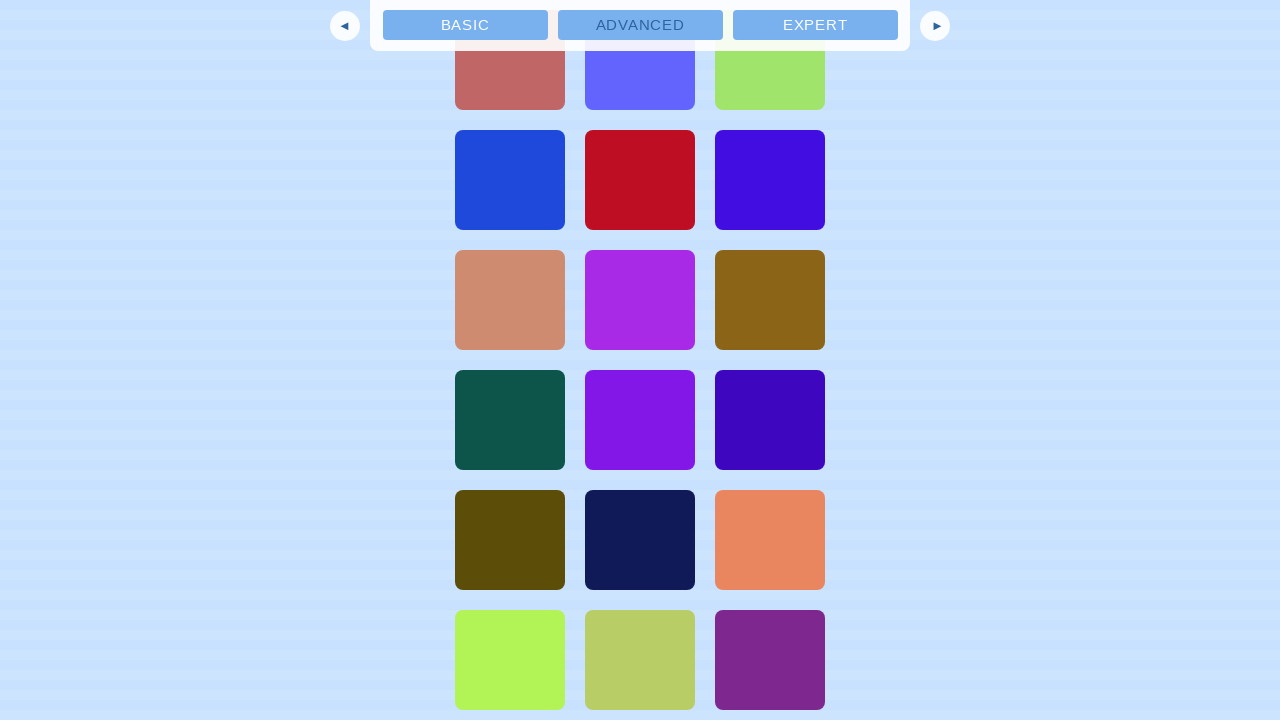

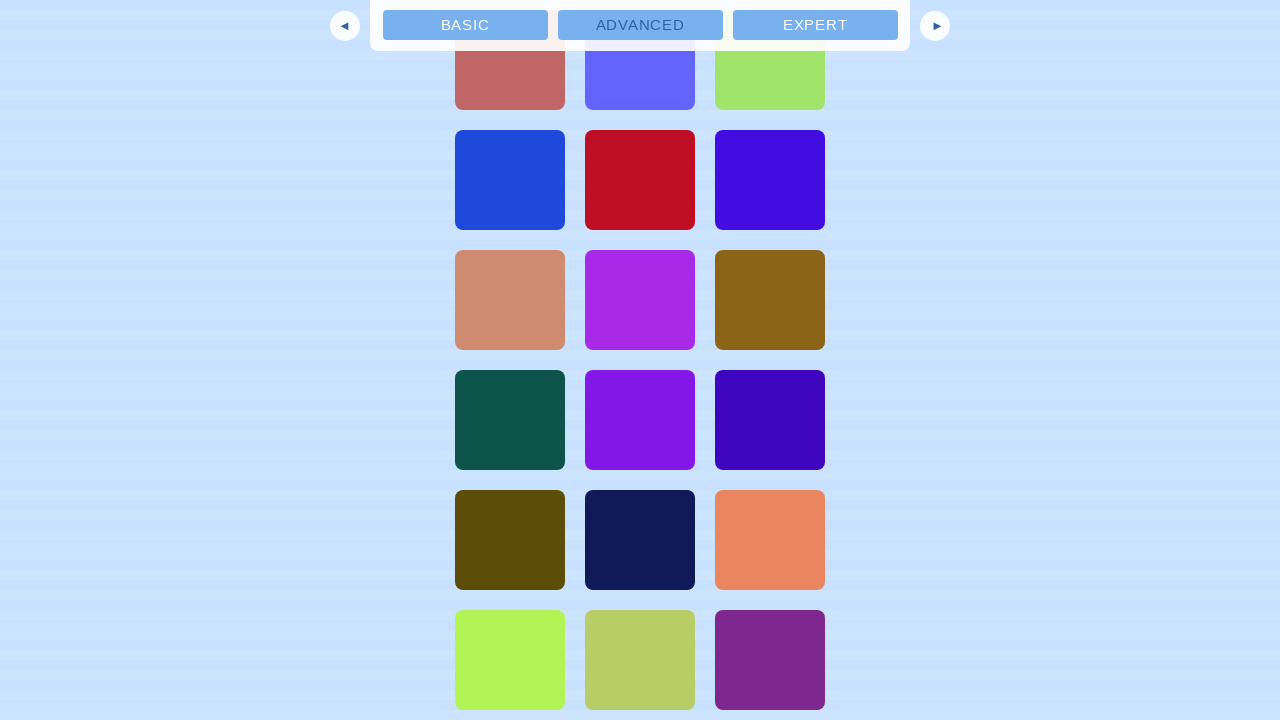